Tests entering password into the password input field

Starting URL: https://bonigarcia.dev/selenium-webdriver-java/web-form.html

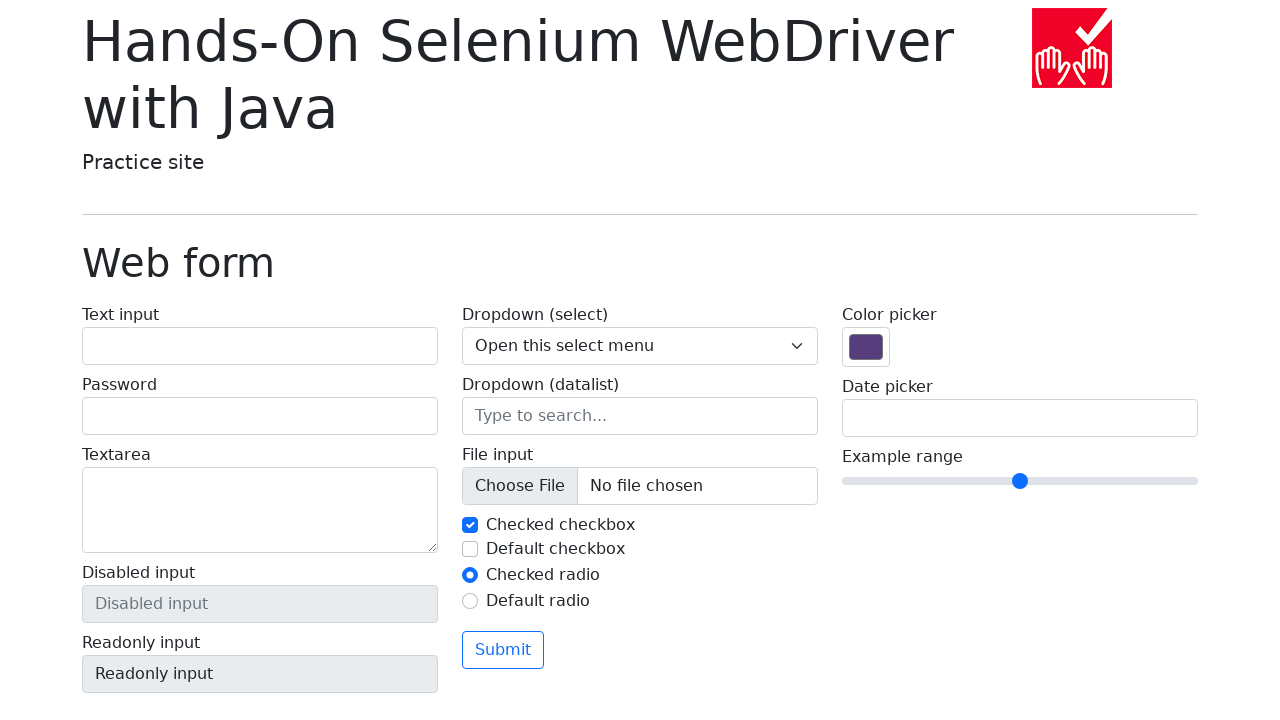

Filled password input field with 'Qwerty123' on input[name='my-password']
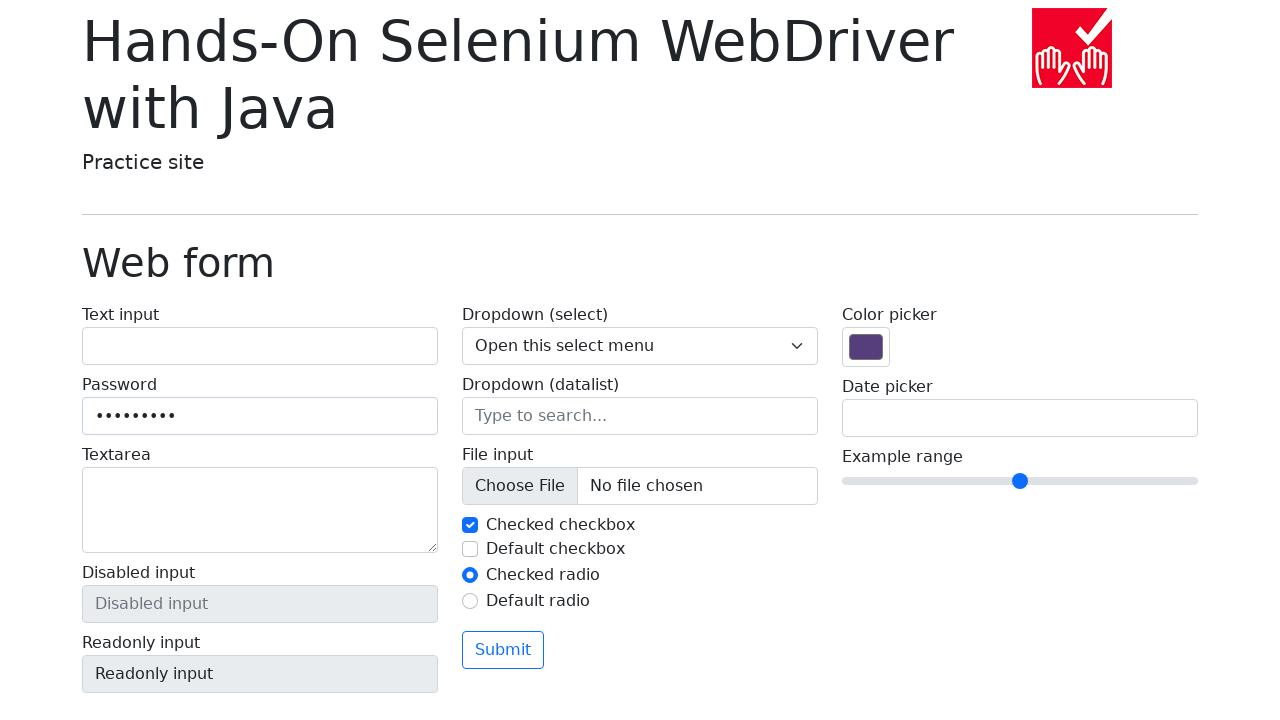

Verified password field contains 'Qwerty123'
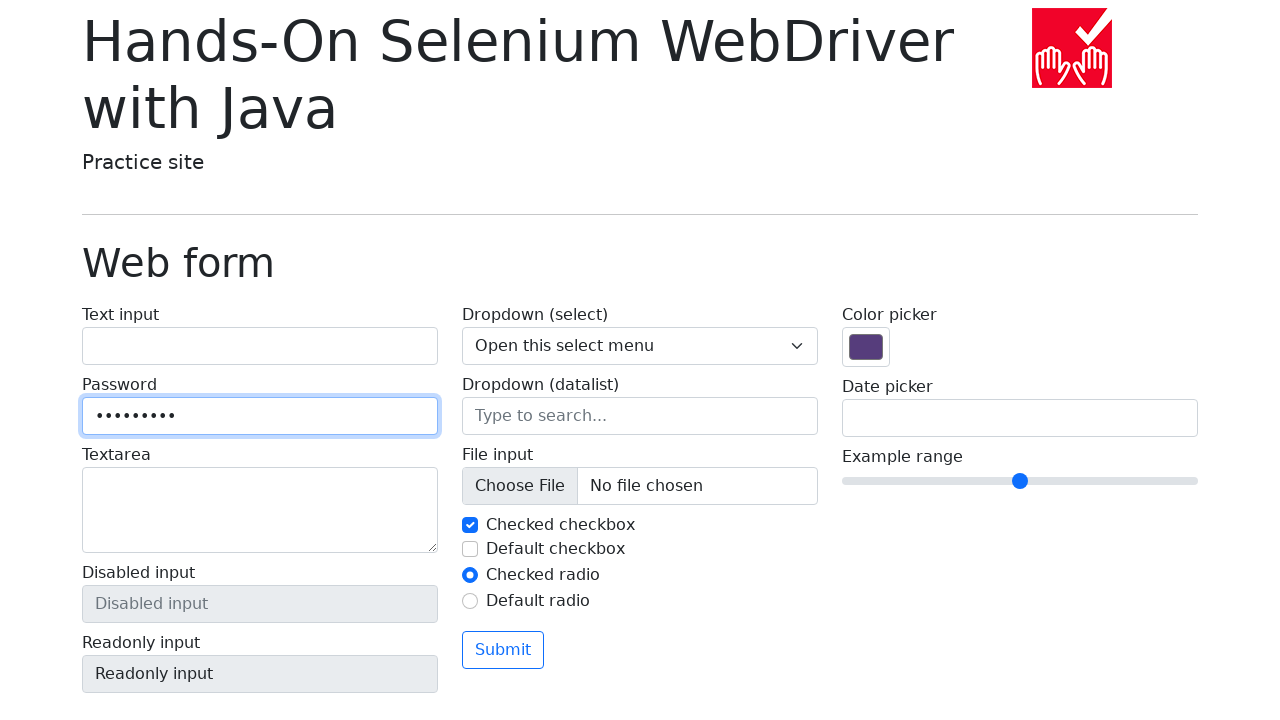

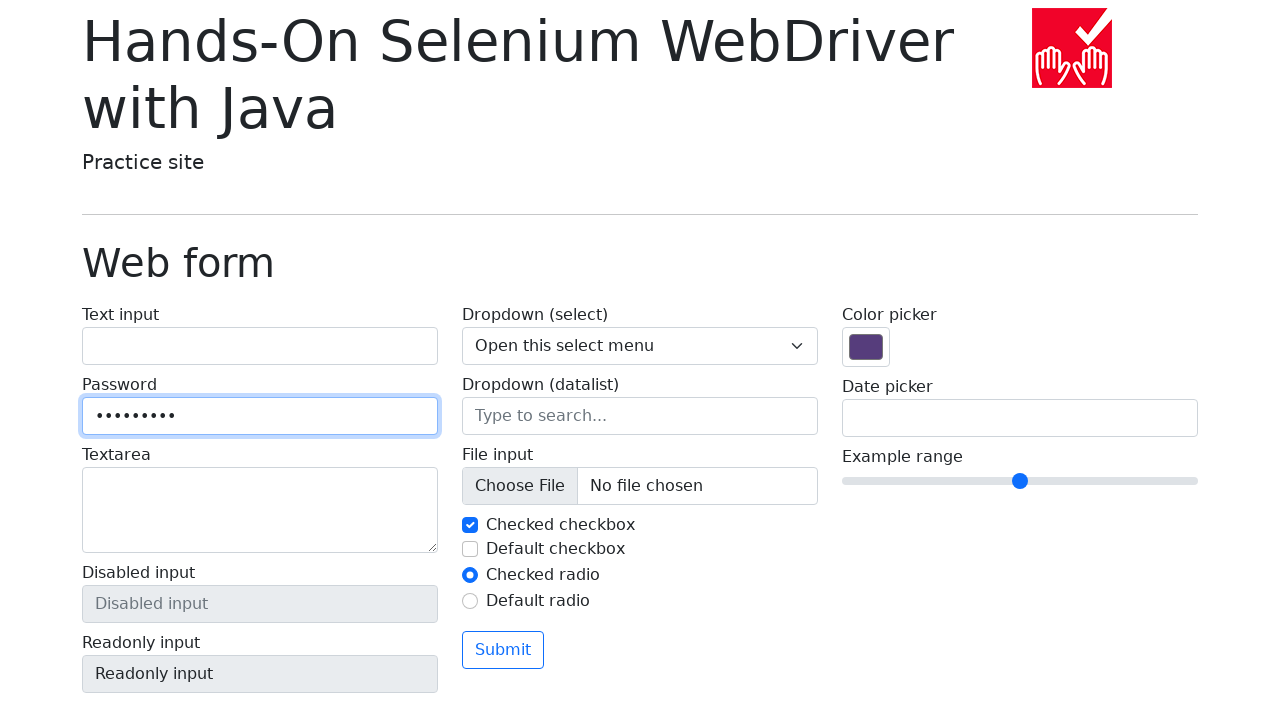